Tests closing an entry advertisement modal popup on a test practice site by clicking the close button.

Starting URL: http://the-internet.herokuapp.com/entry_ad

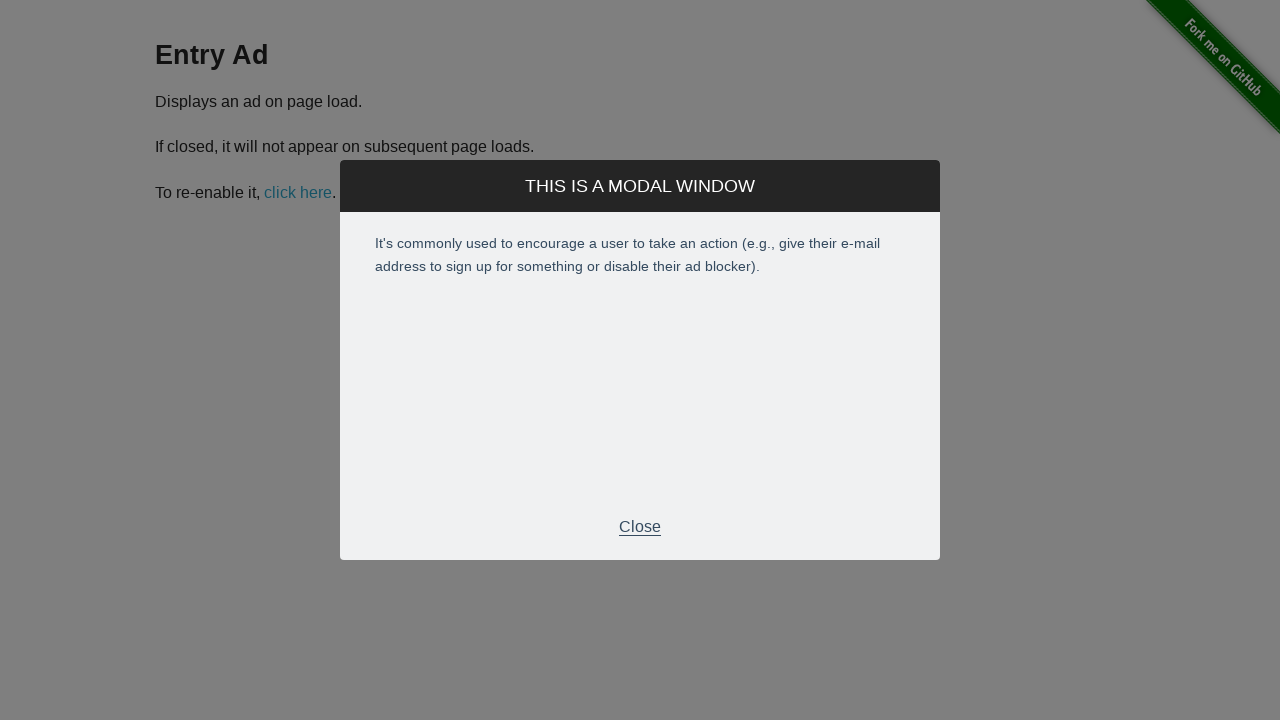

Entry ad modal appeared with close button visible
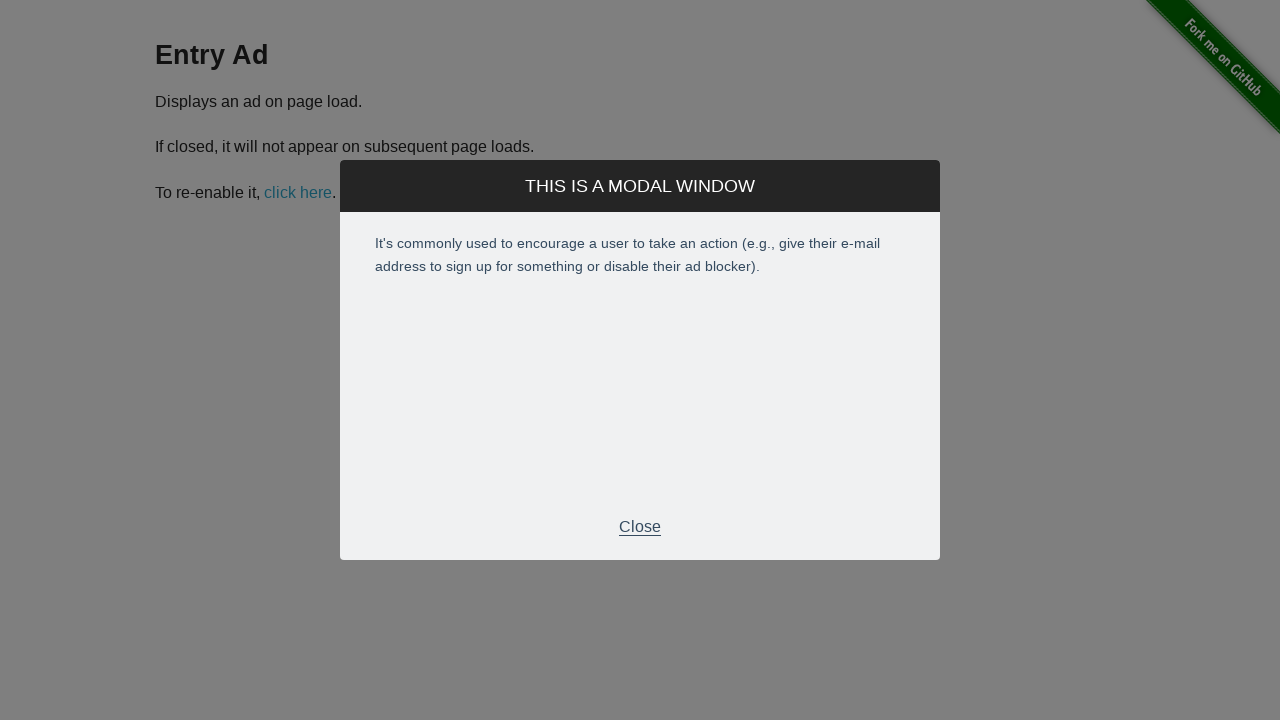

Clicked close button to dismiss entry ad modal at (640, 527) on xpath=//p[normalize-space()='Close']
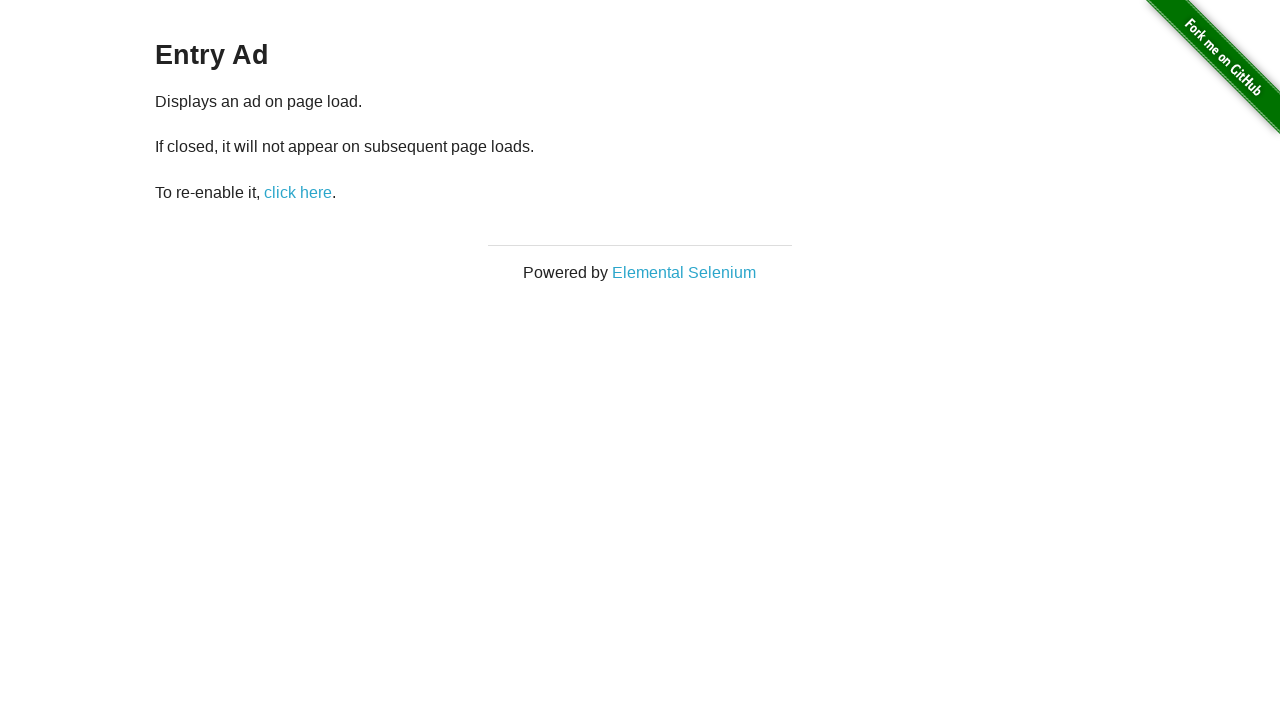

Entry ad modal successfully closed
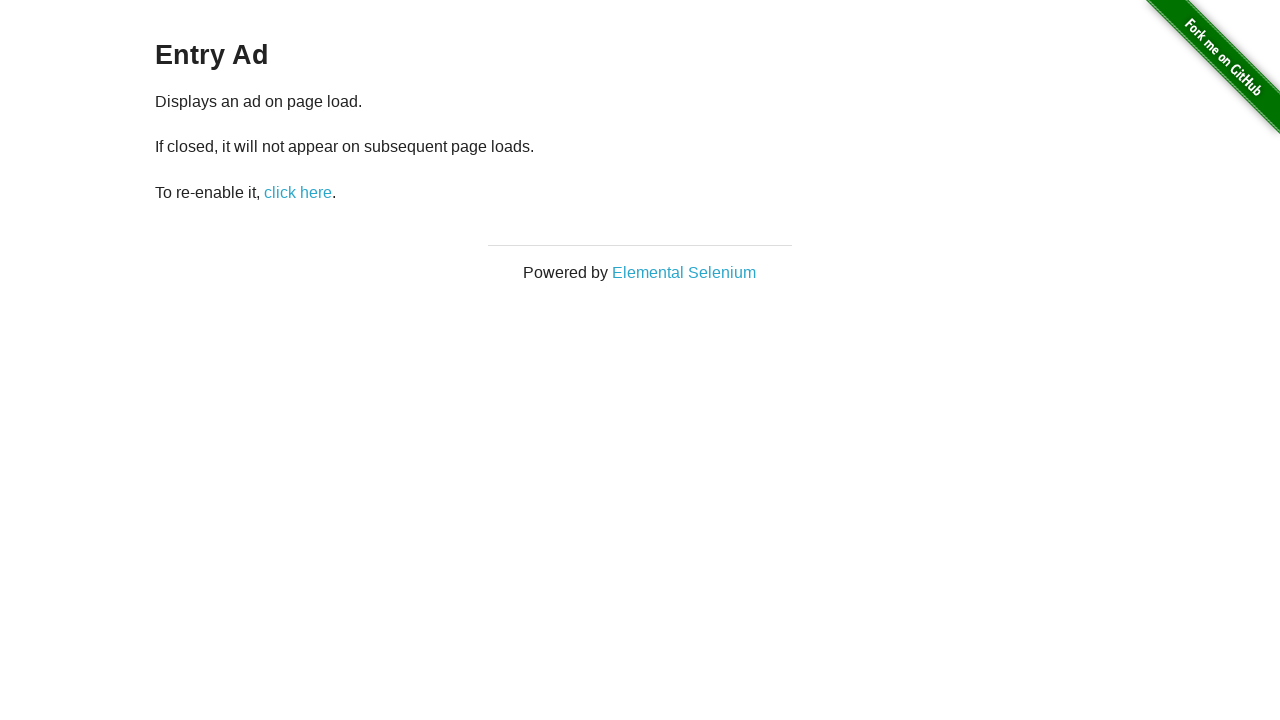

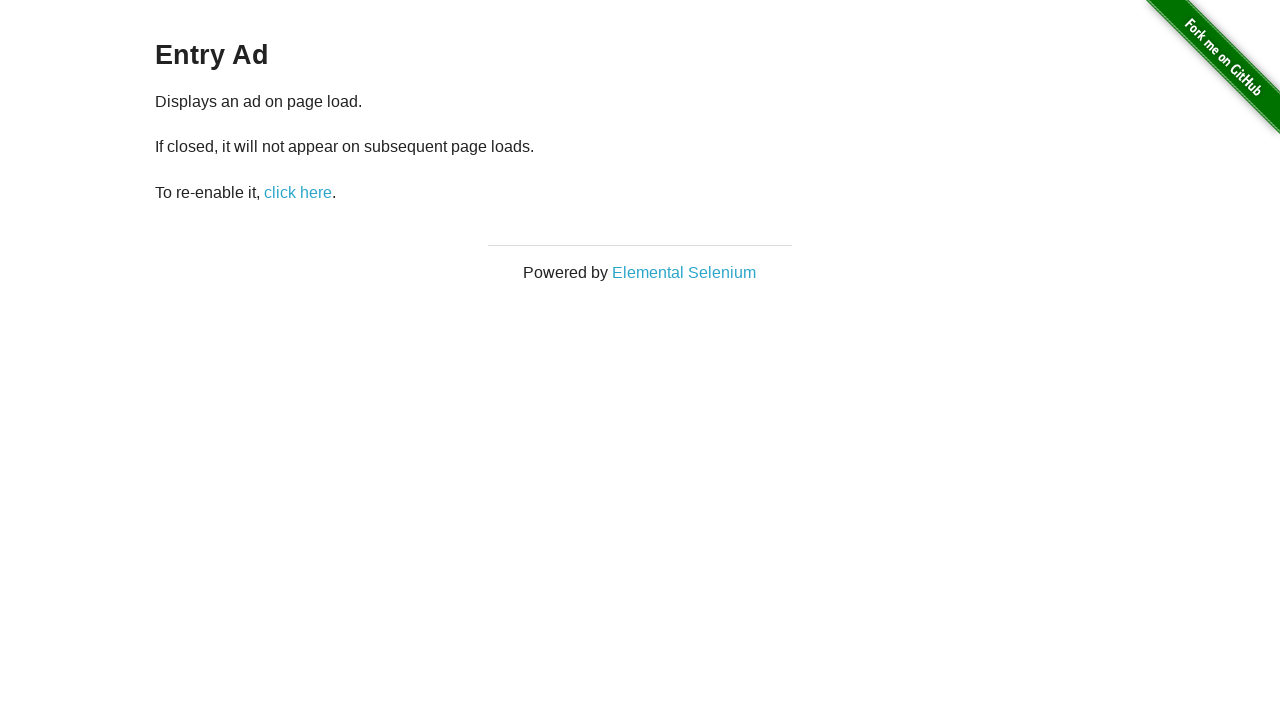